Tests JavaScript alert handling including accepting simple alerts, dismissing confirmation alerts, and entering text into prompt alerts on a demo website.

Starting URL: http://demo.automationtesting.in/Alerts.html

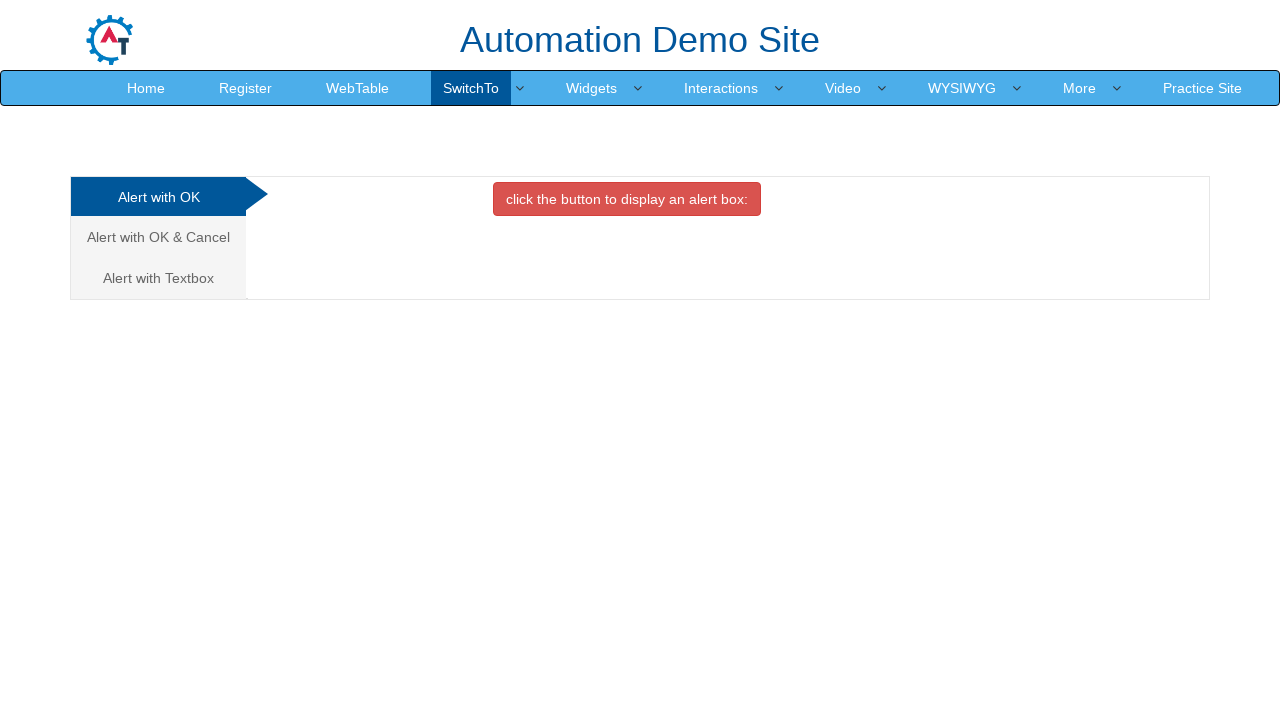

Clicked on the first alert tab (Alert with OK) at (158, 197) on xpath=/html/body/div[1]/div/div/div/div[1]/ul/li[1]/a
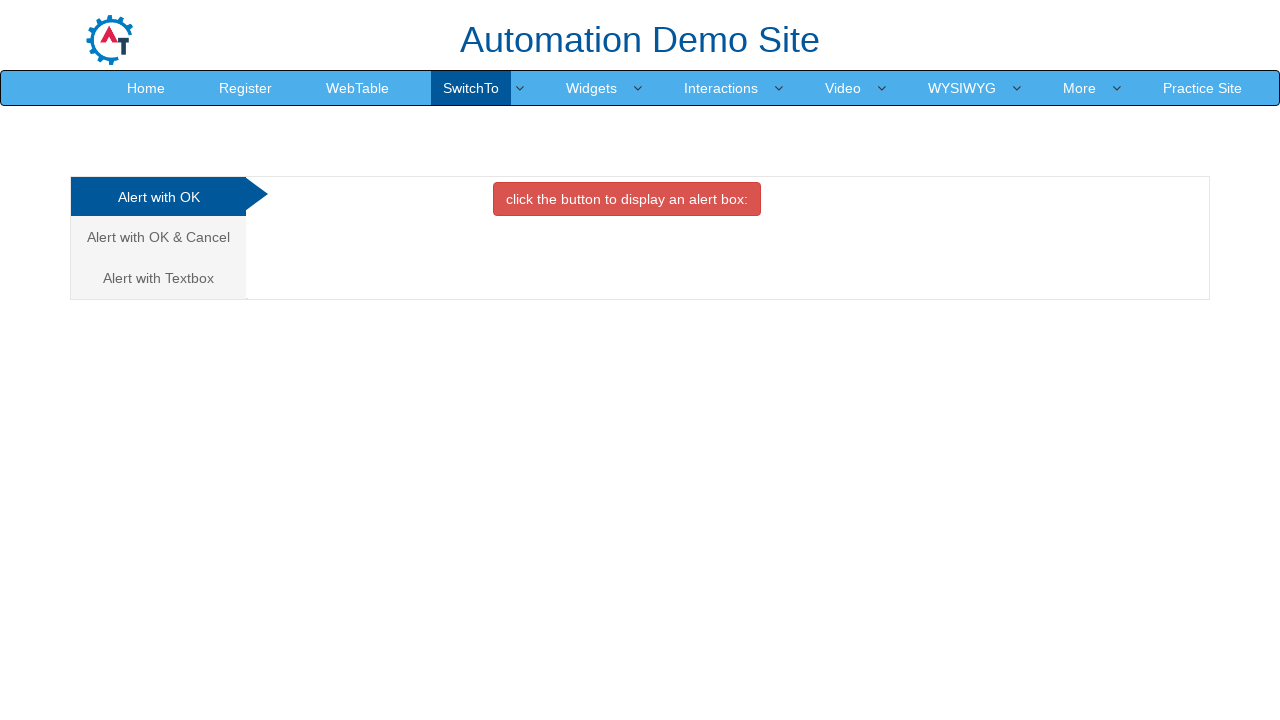

Clicked button to trigger simple alert at (627, 199) on xpath=//*[@id='OKTab']/button
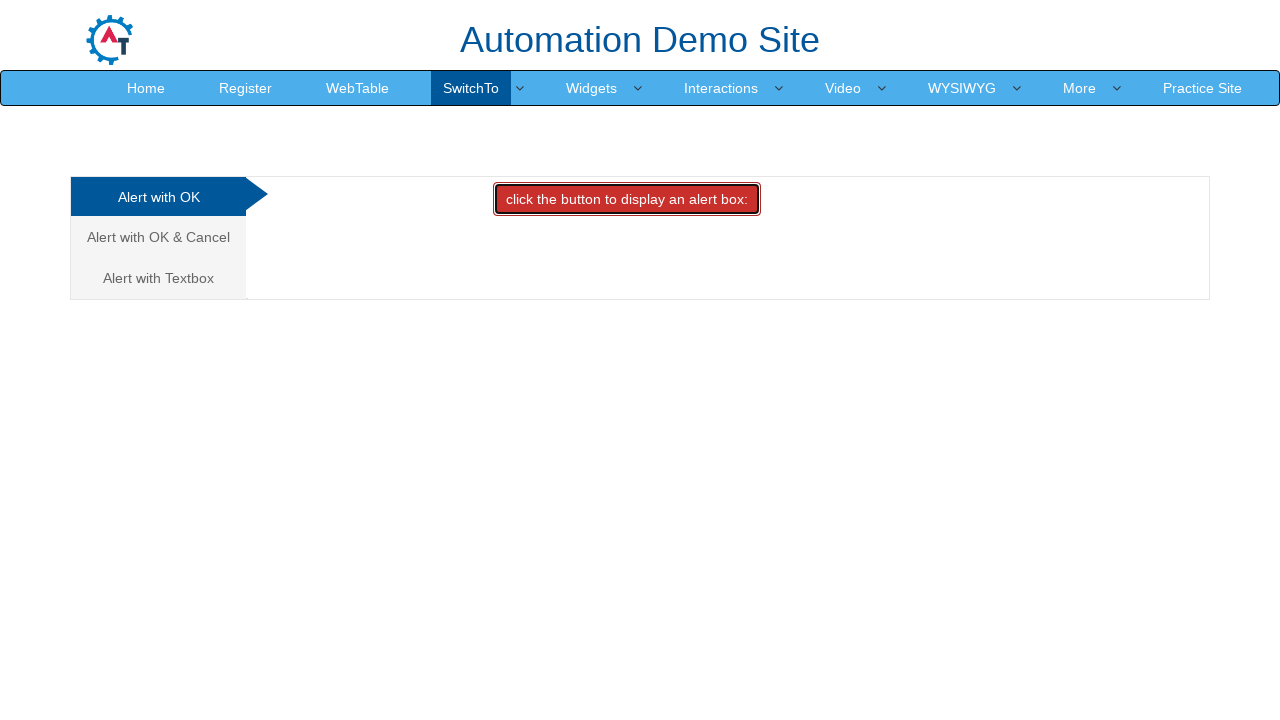

Set up dialog handler to accept alerts
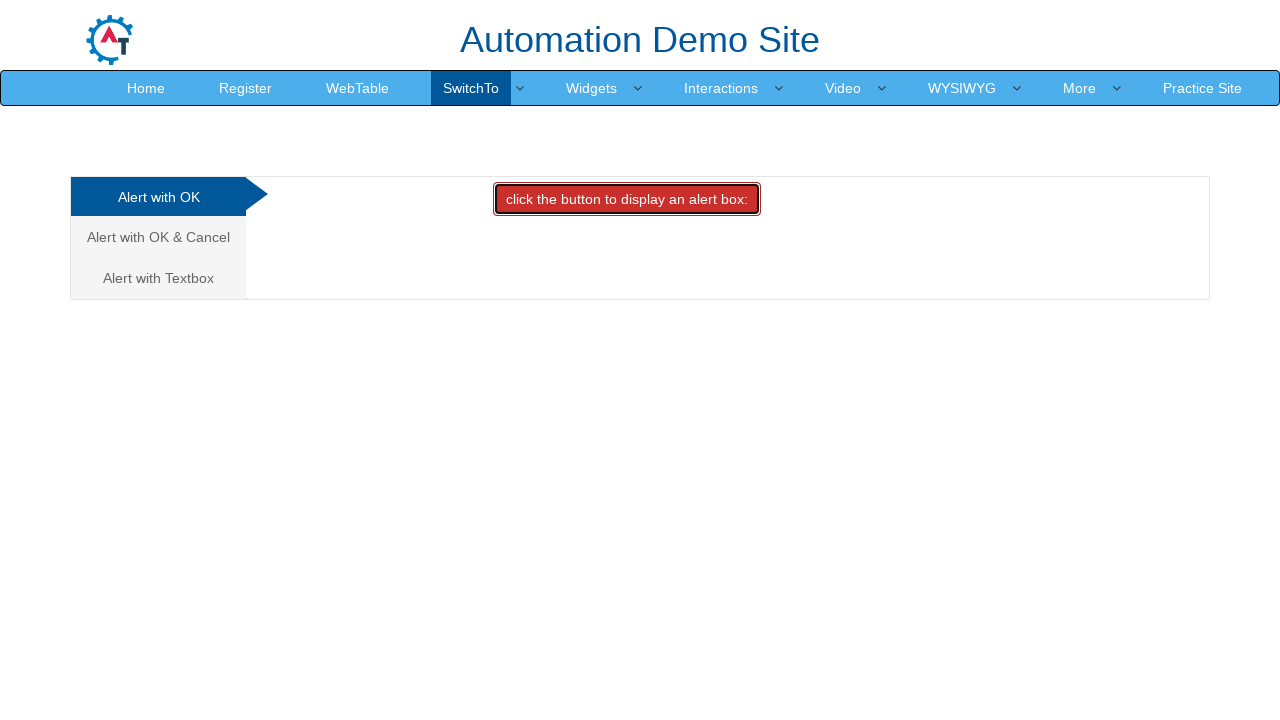

Clicked button again to trigger alert with handler in place, accepting the simple alert at (627, 199) on xpath=//*[@id='OKTab']/button
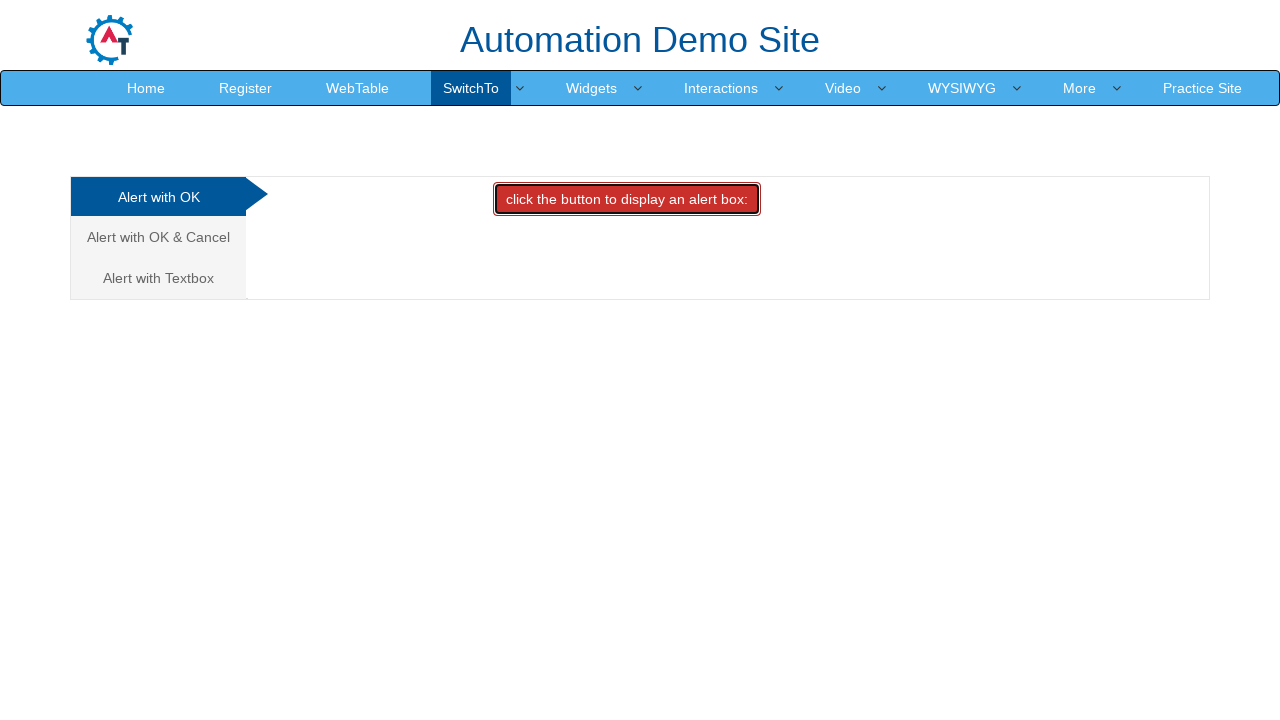

Clicked on the second alert tab (Alert with OK & Cancel) at (158, 237) on xpath=/html/body/div[1]/div/div/div/div[1]/ul/li[2]/a
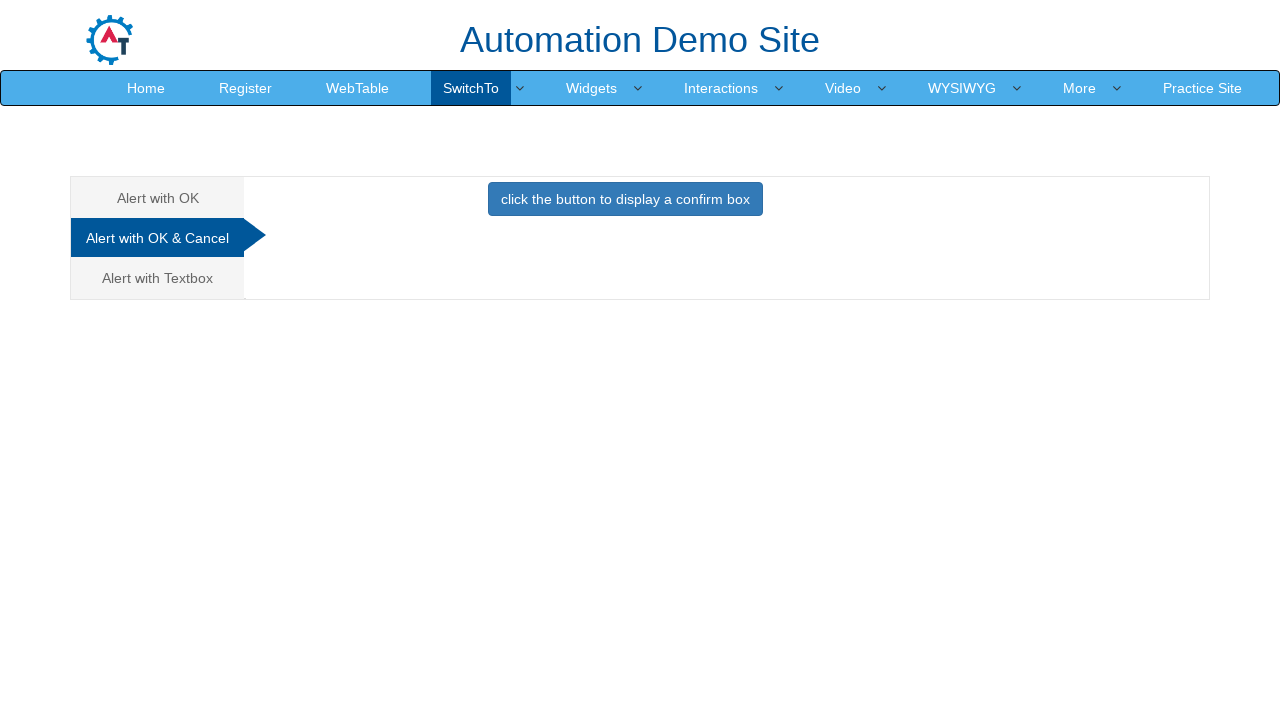

Set up dialog handler to dismiss confirmation alerts
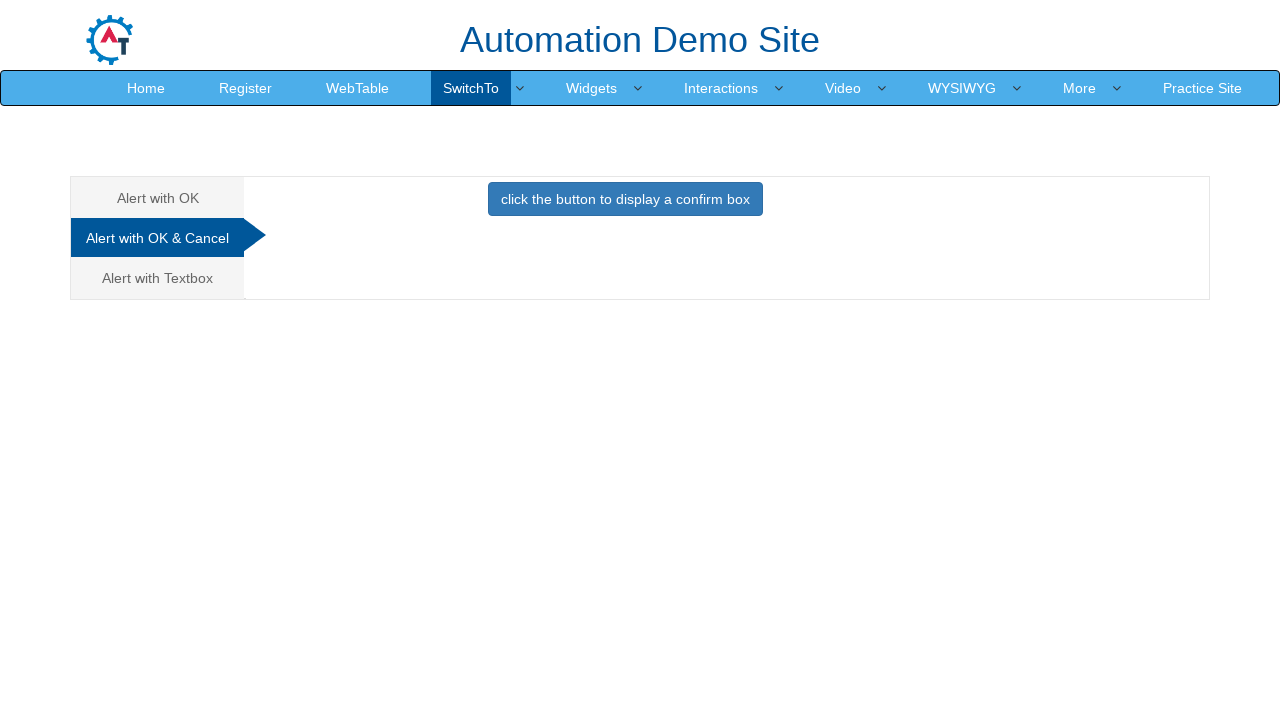

Clicked button to trigger confirmation alert, dismissing it at (625, 199) on xpath=//*[@id='CancelTab']/button
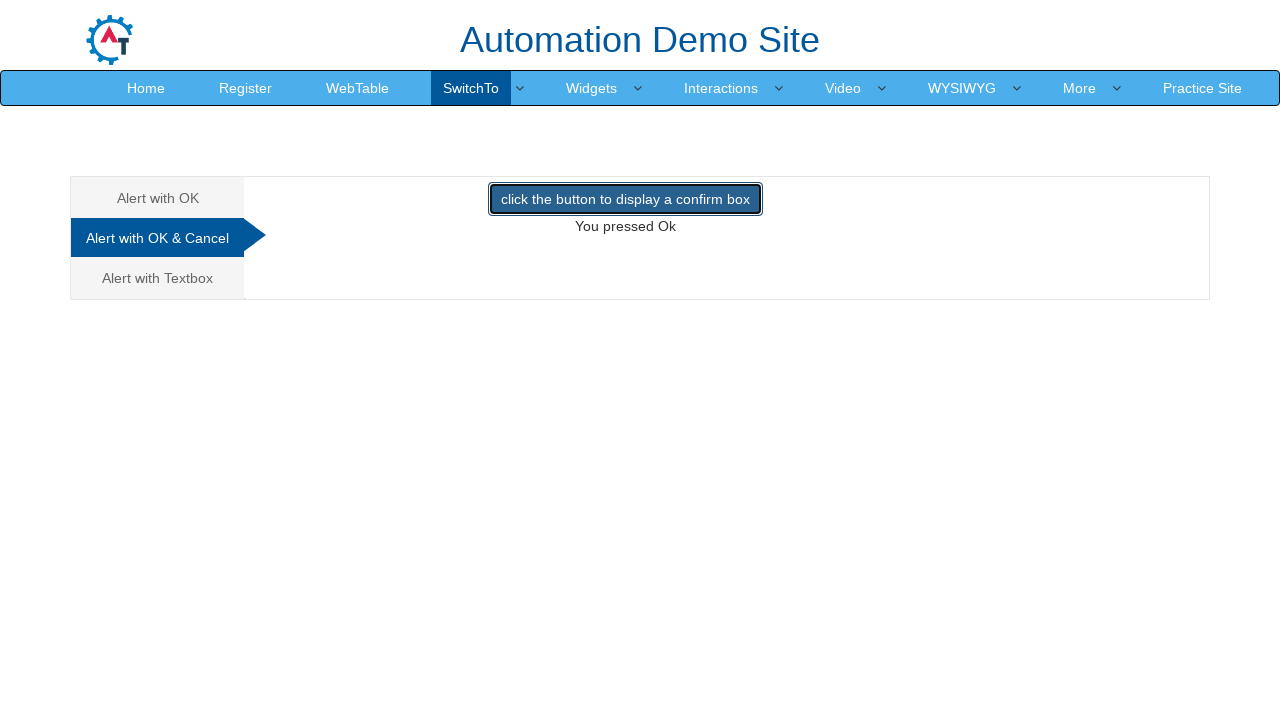

Clicked on the third alert tab (Alert with Textbox) at (158, 278) on xpath=/html/body/div[1]/div/div/div/div[1]/ul/li[3]/a
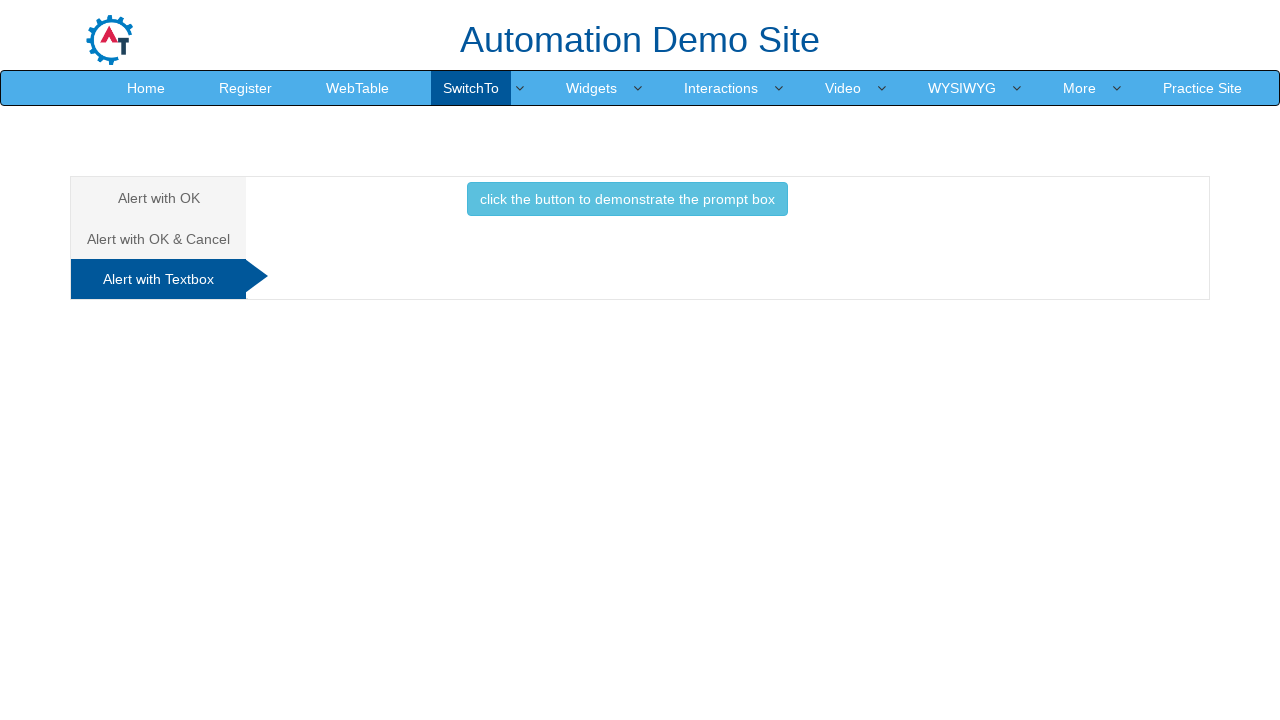

Set up dialog handler to accept prompt alerts and enter text 'Testing'
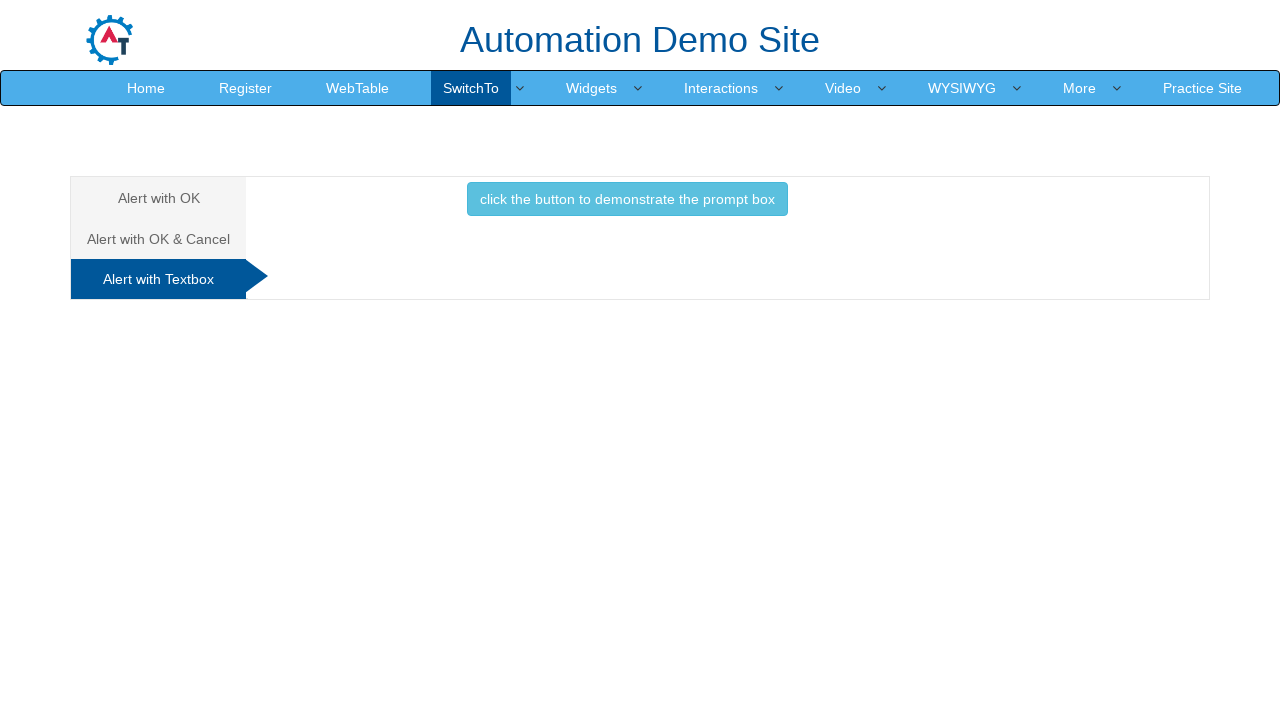

Clicked button to trigger prompt alert, entering text and accepting at (627, 199) on xpath=//*[@id='Textbox']/button
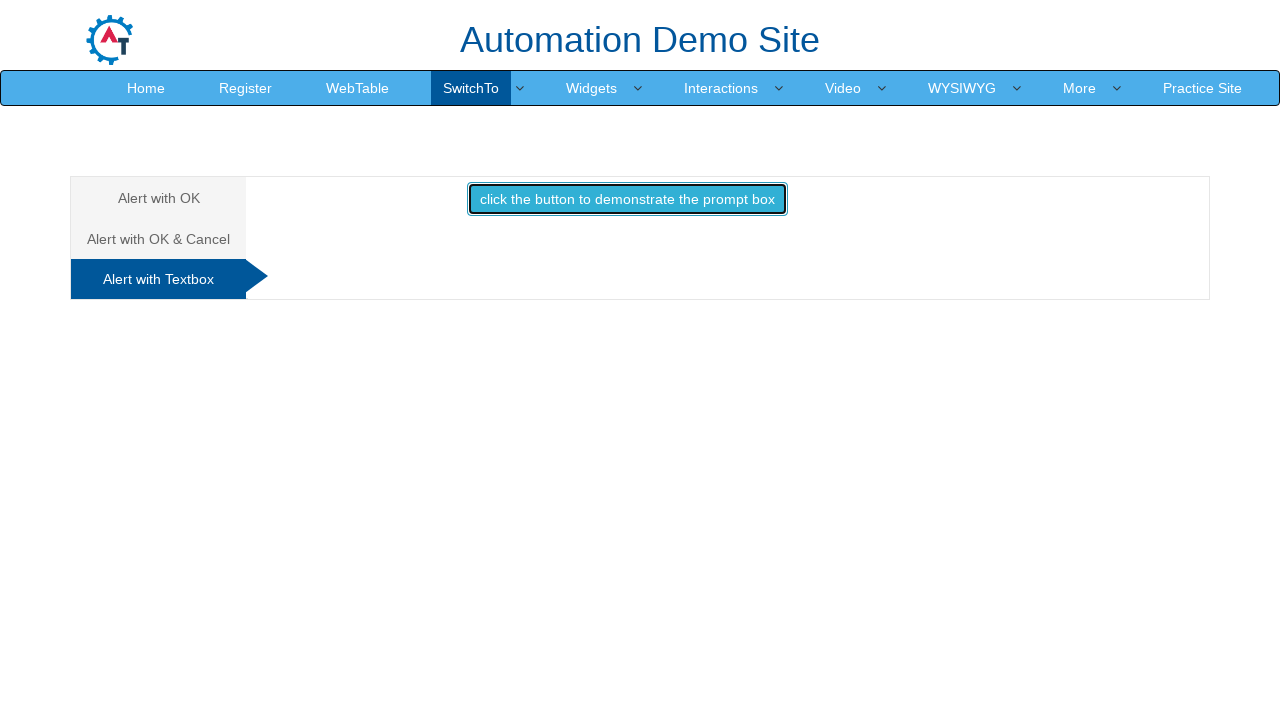

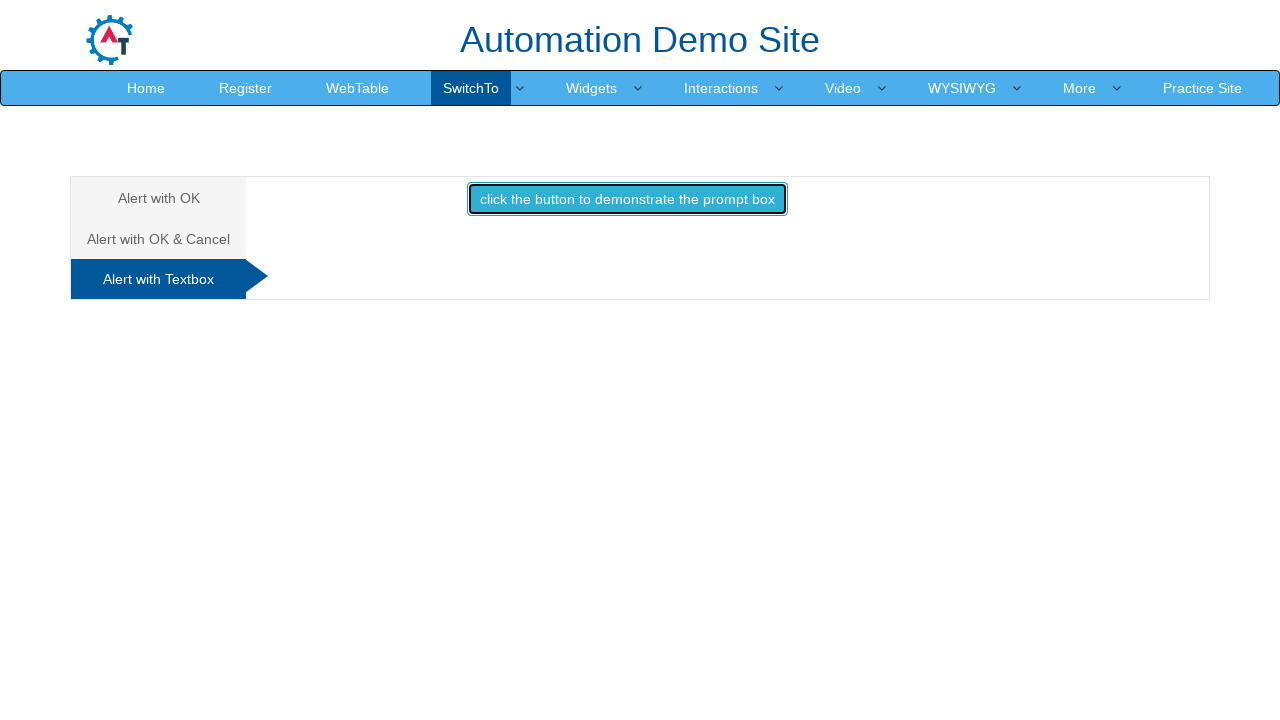